Tests drag and drop functionality by dragging column A element by a specified offset on a drag and drop demo page

Starting URL: https://the-internet.herokuapp.com/drag_and_drop

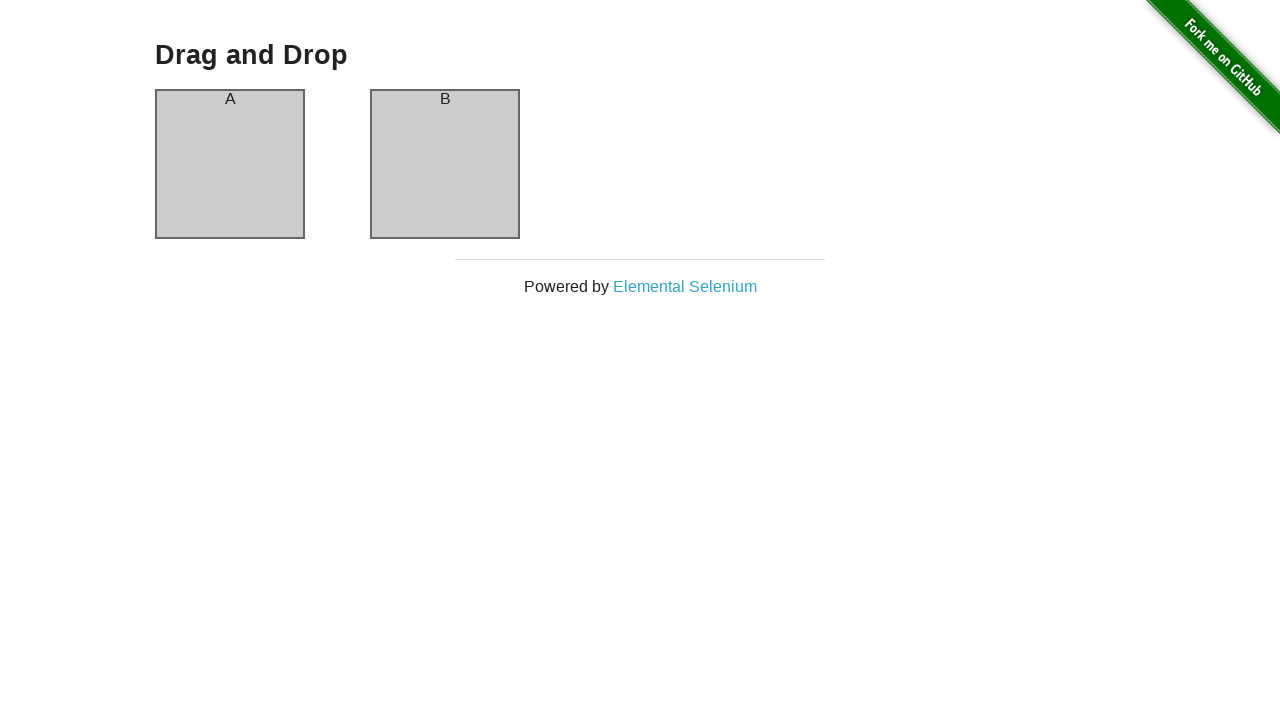

Waited for column A element to be visible
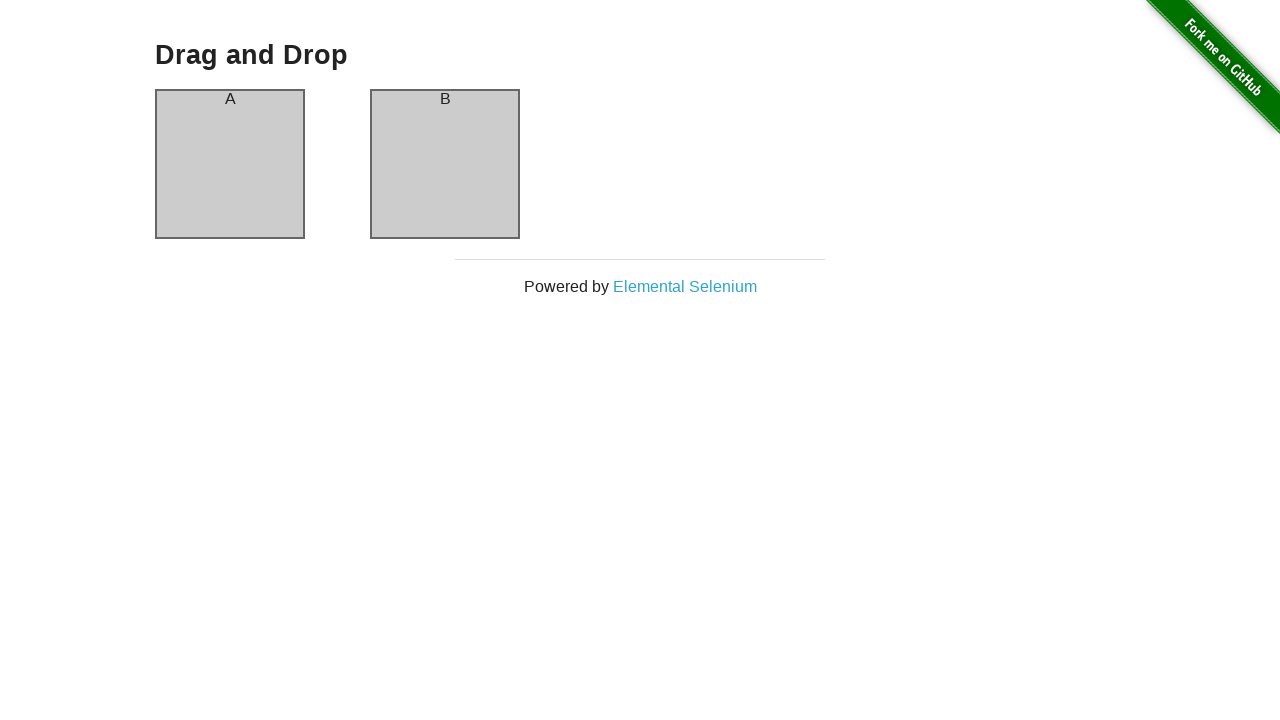

Waited for column B element to be visible
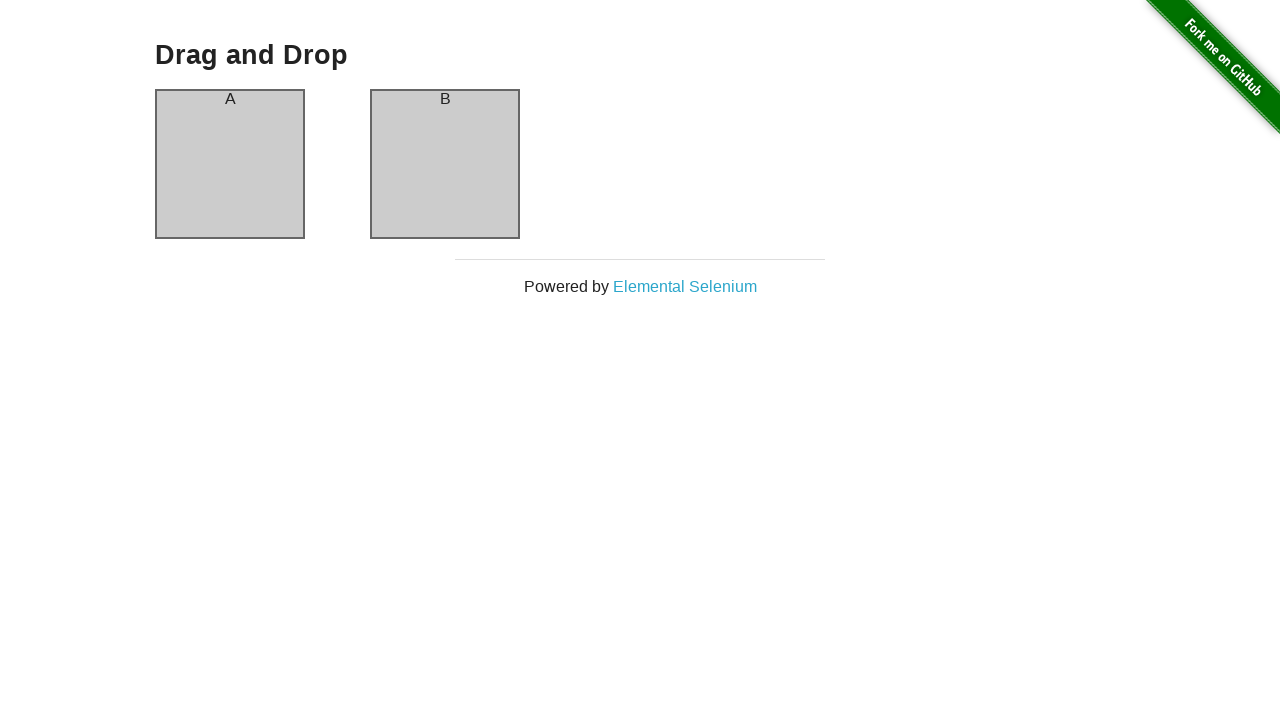

Located column A element for dragging
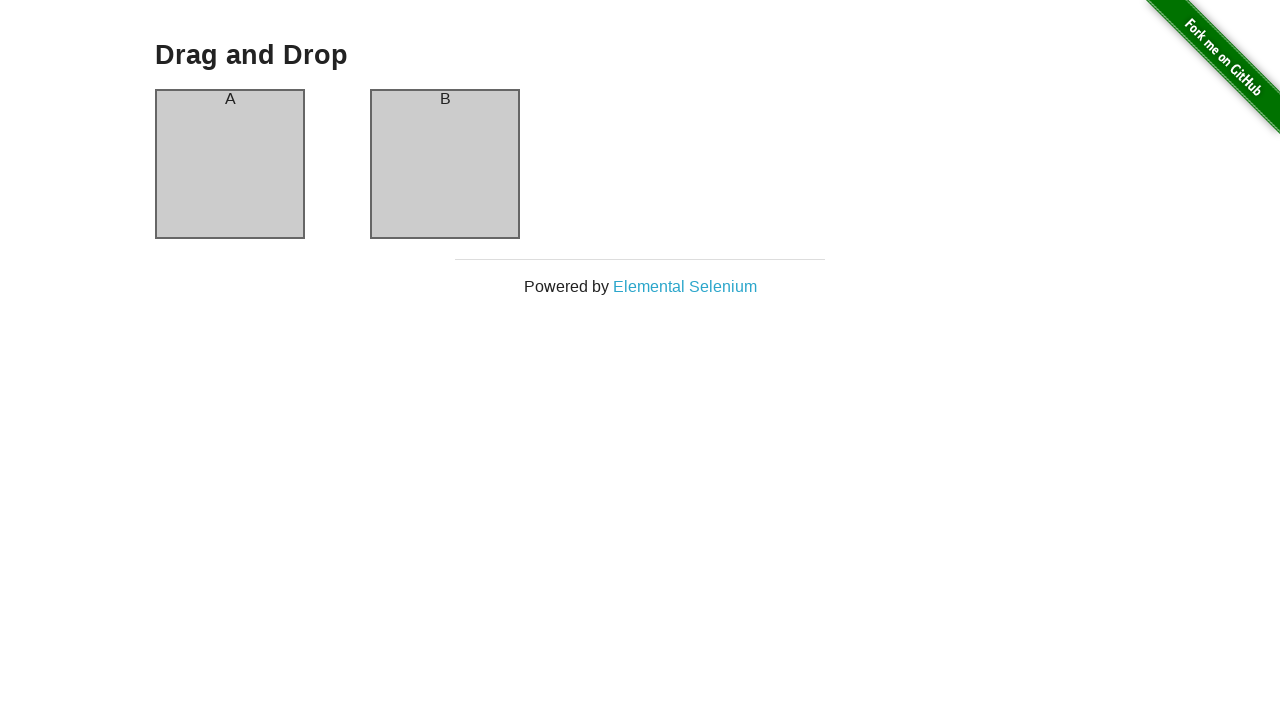

Dragged column A to column B position at (445, 164)
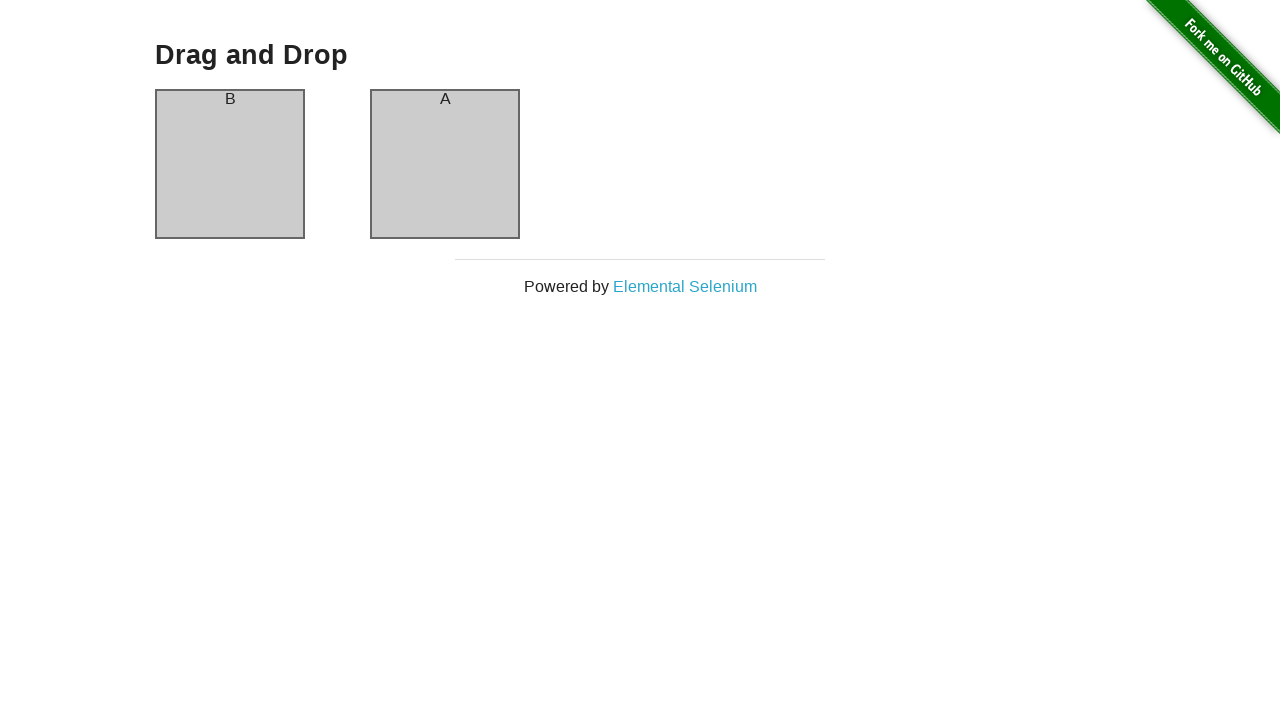

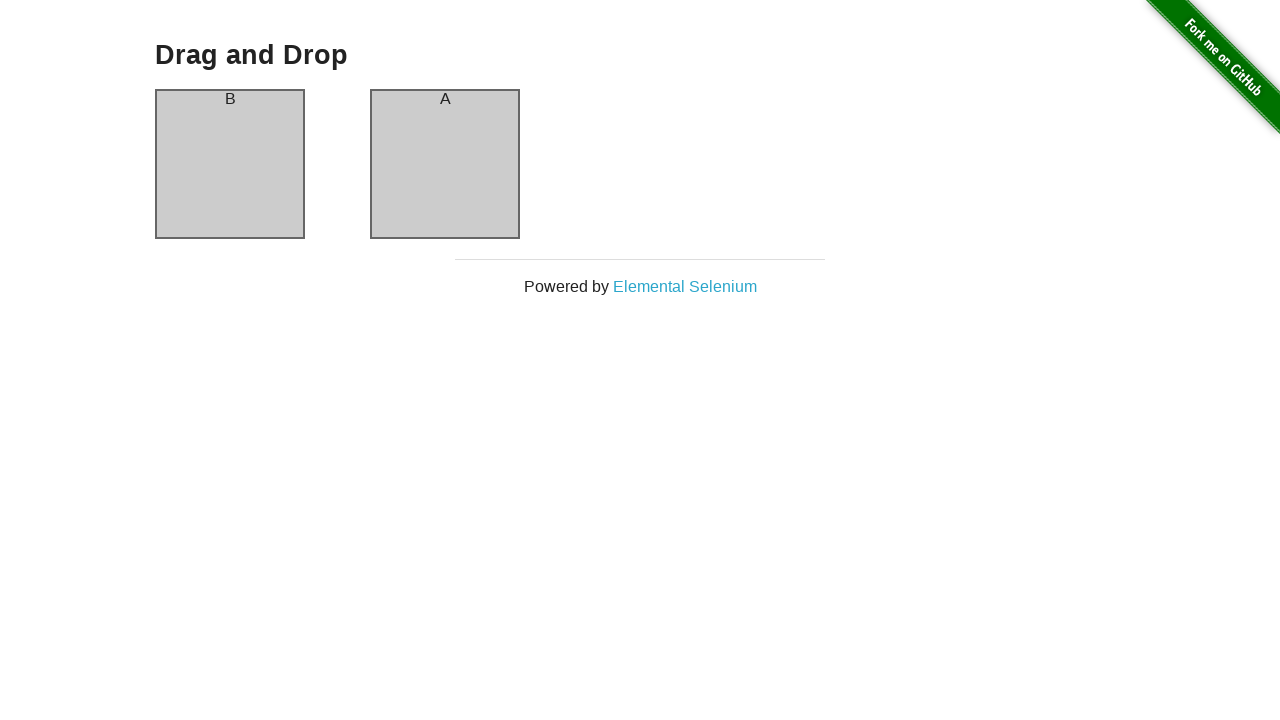